Navigates to a practice automation page and verifies that a specific link in the footer is working by checking its HTTP response code

Starting URL: https://rahulshettyacademy.com/AutomationPractice/

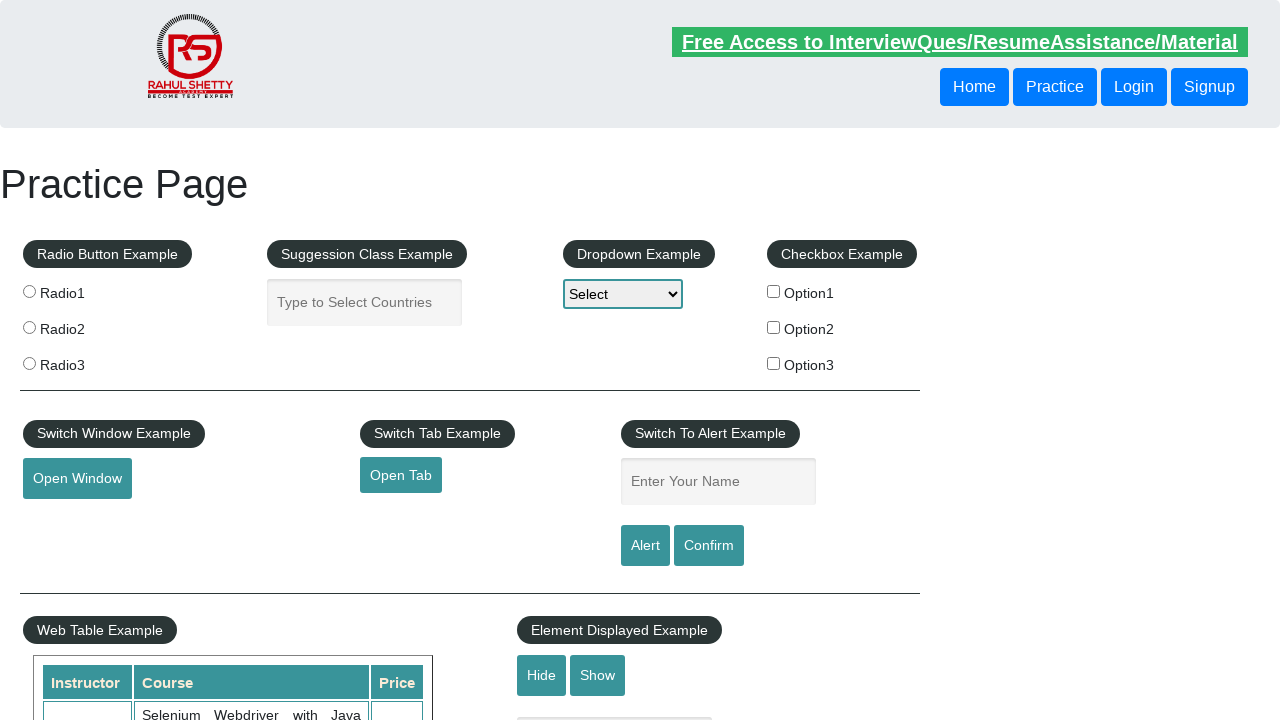

Navigated to Rahul Shetty Academy automation practice page
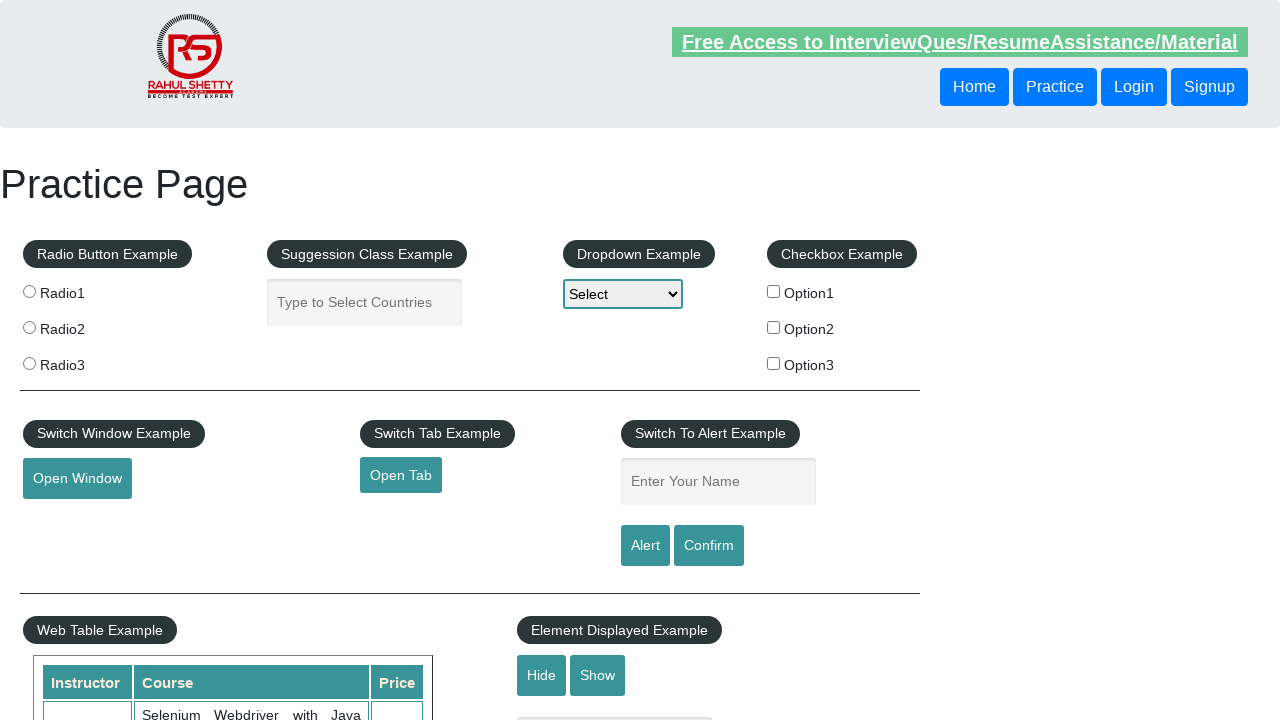

Located footer link element
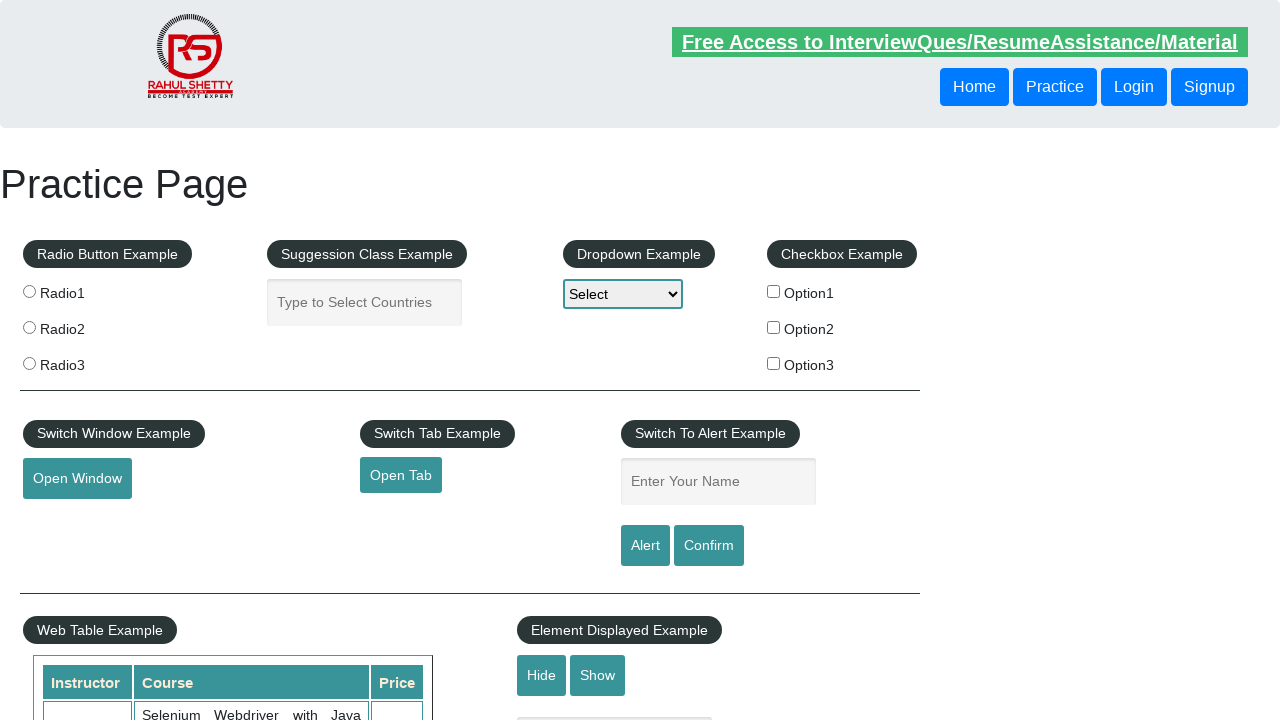

Retrieved href attribute from link: https://rahulshettyacademy.com/brokenlink
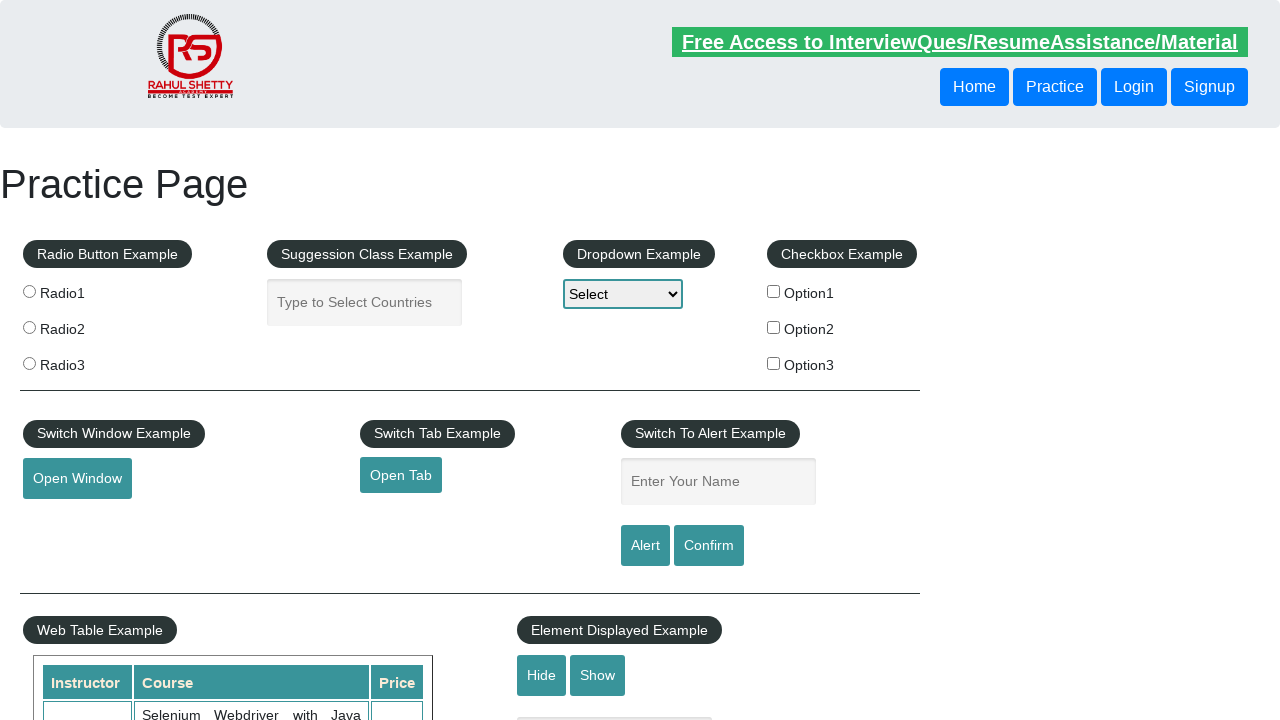

Verified that link href attribute is not None
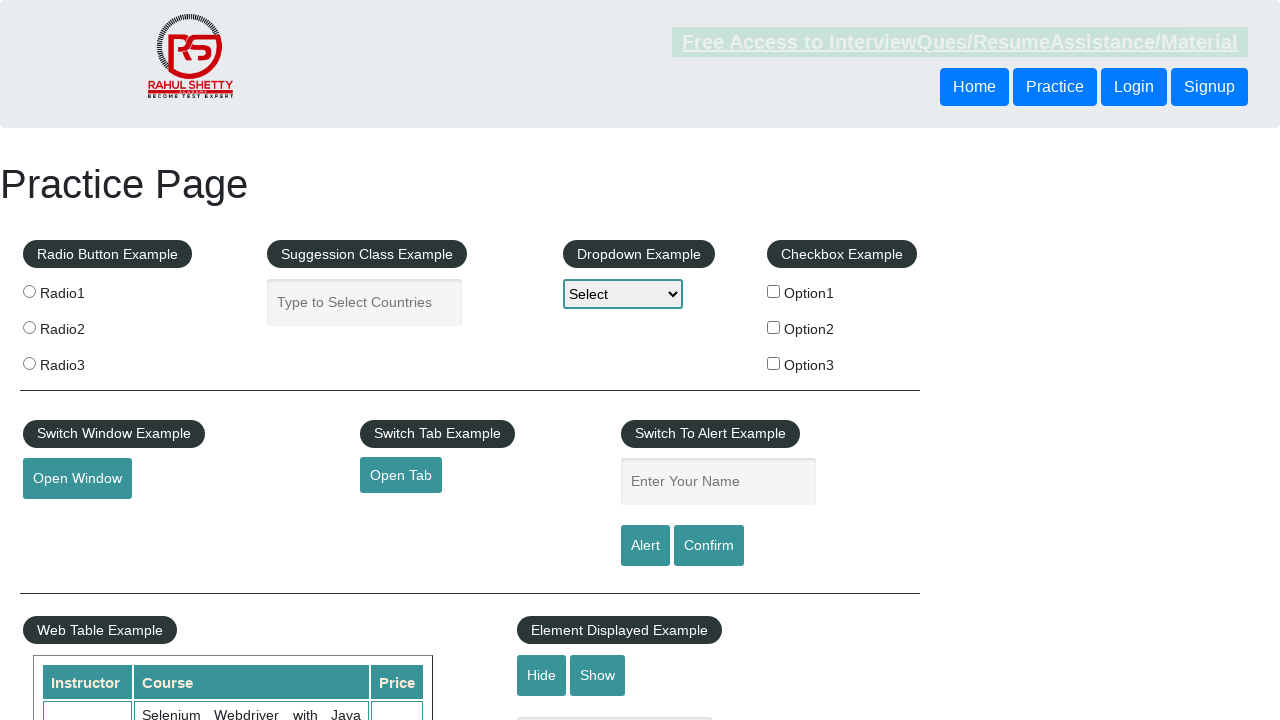

Verified footer link is visible and ready for interaction
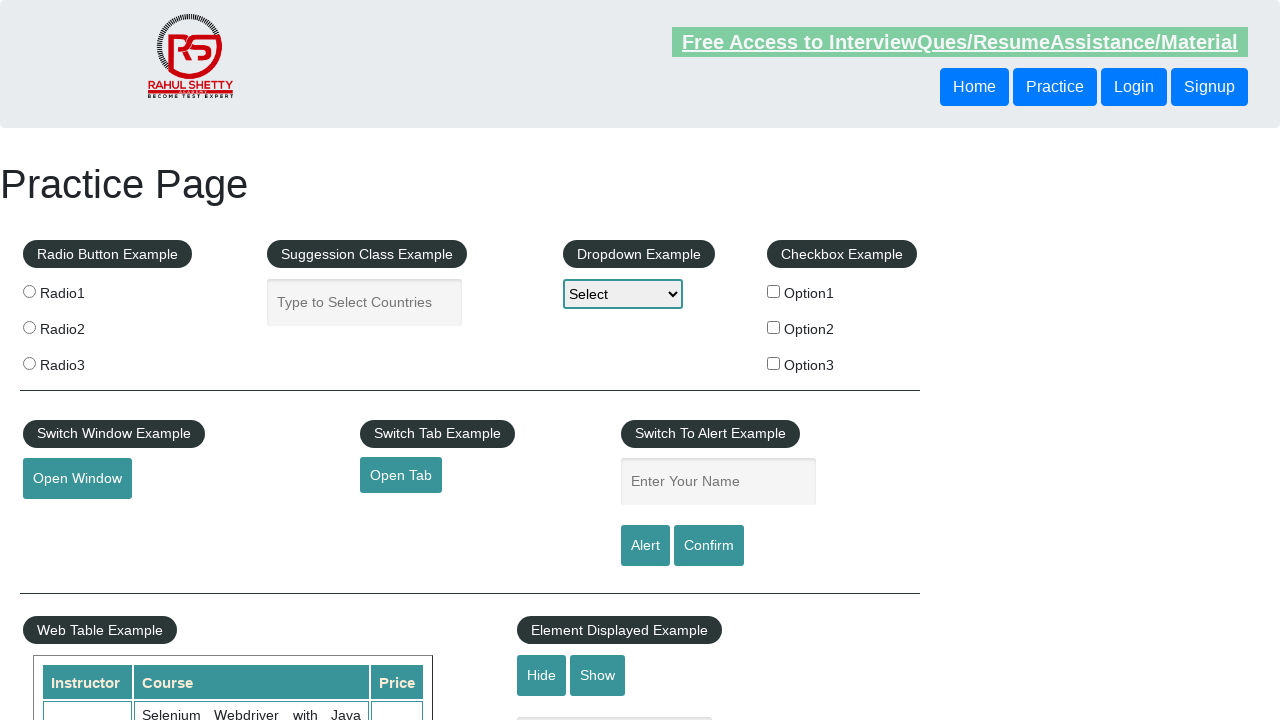

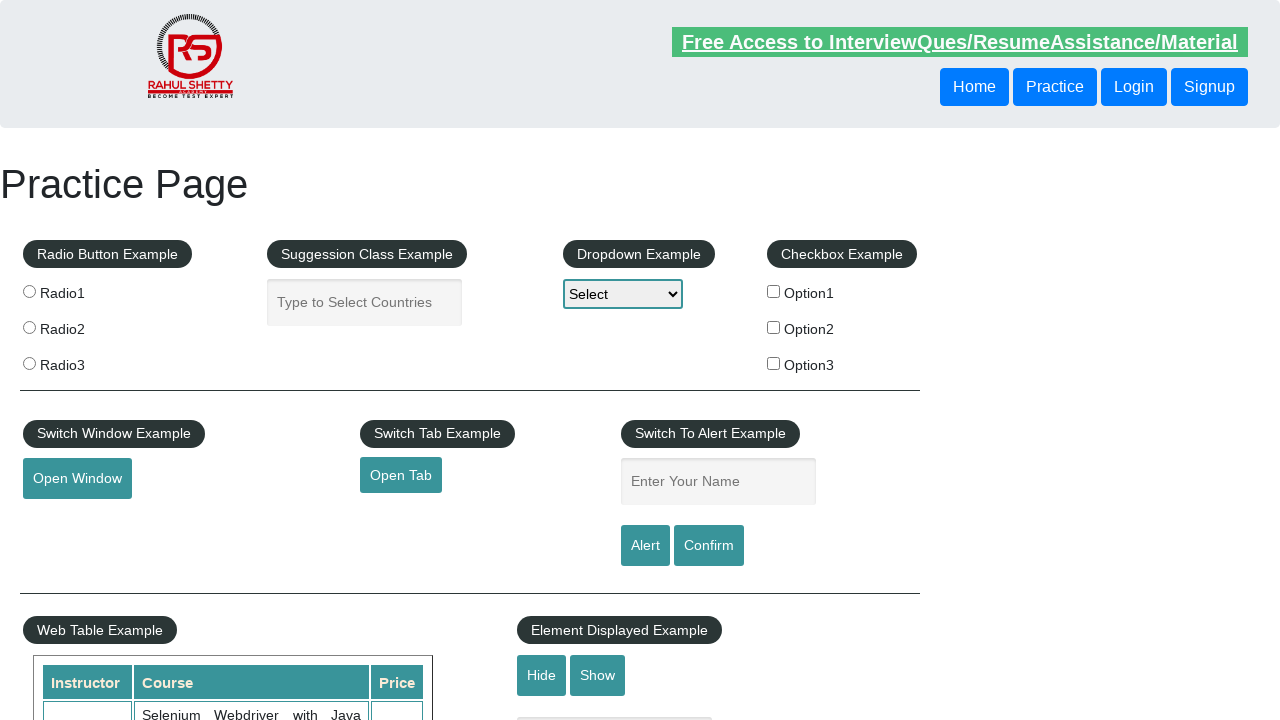